Tests scrolling functionality and validates that the sum of values in a table column matches the displayed total

Starting URL: https://rahulshettyacademy.com/AutomationPractice/

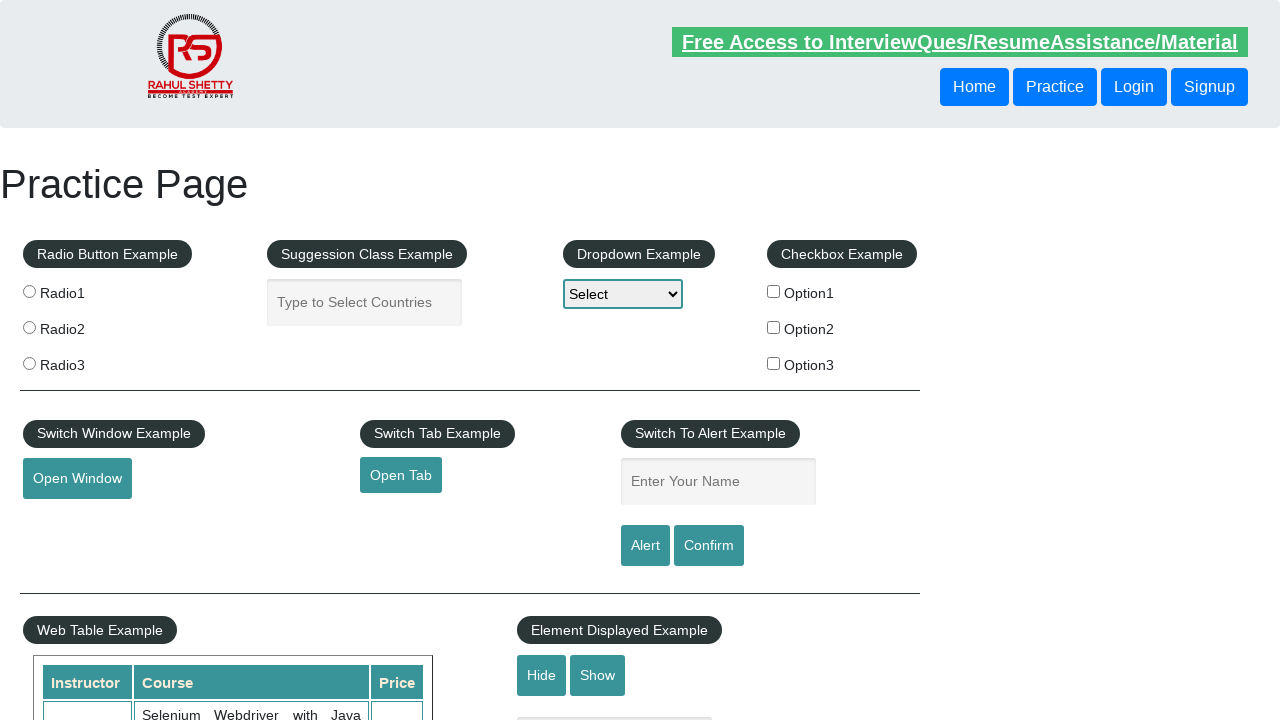

Scrolled down the page by 500 pixels
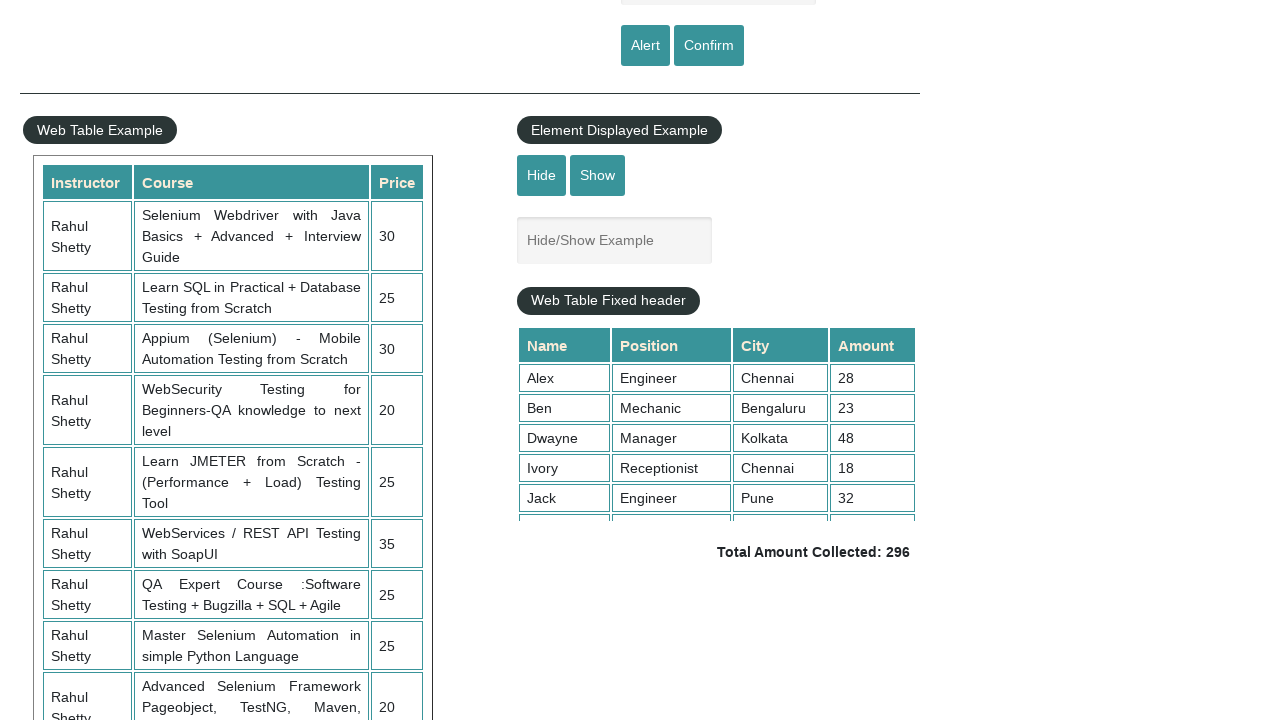

Waited 3 seconds for table to be visible
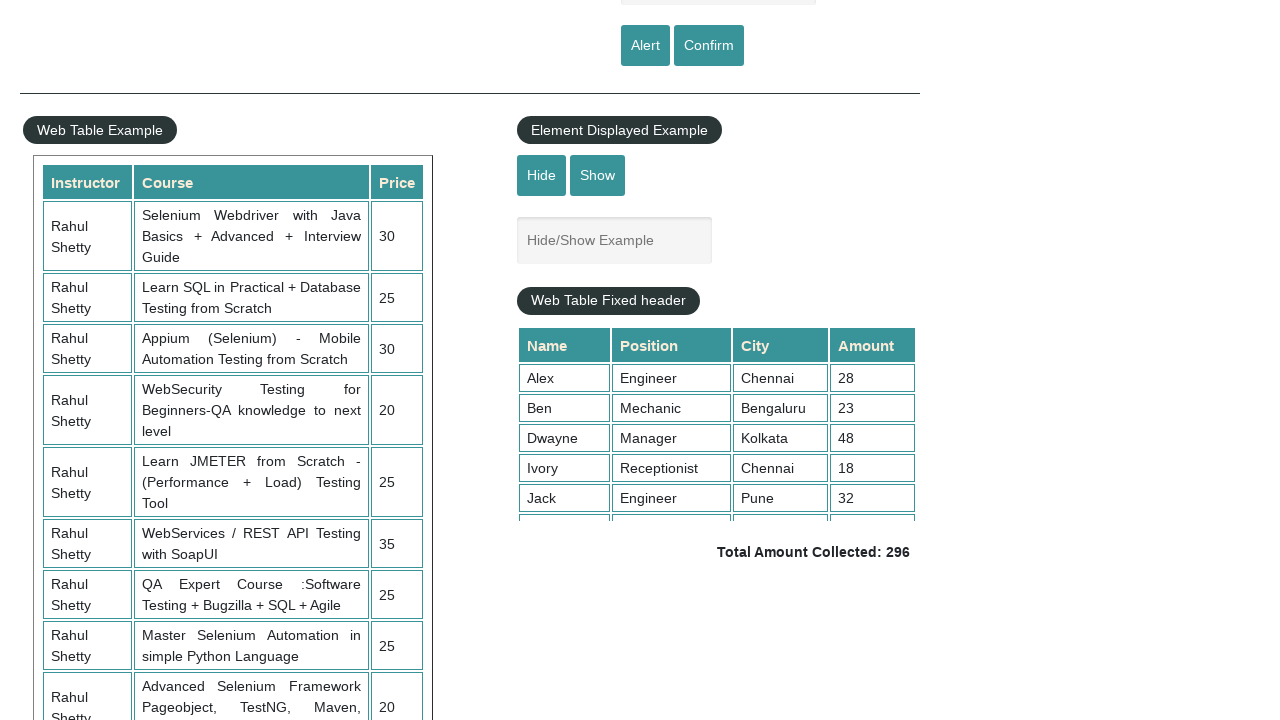

Scrolled within the fixed table element to position 5000
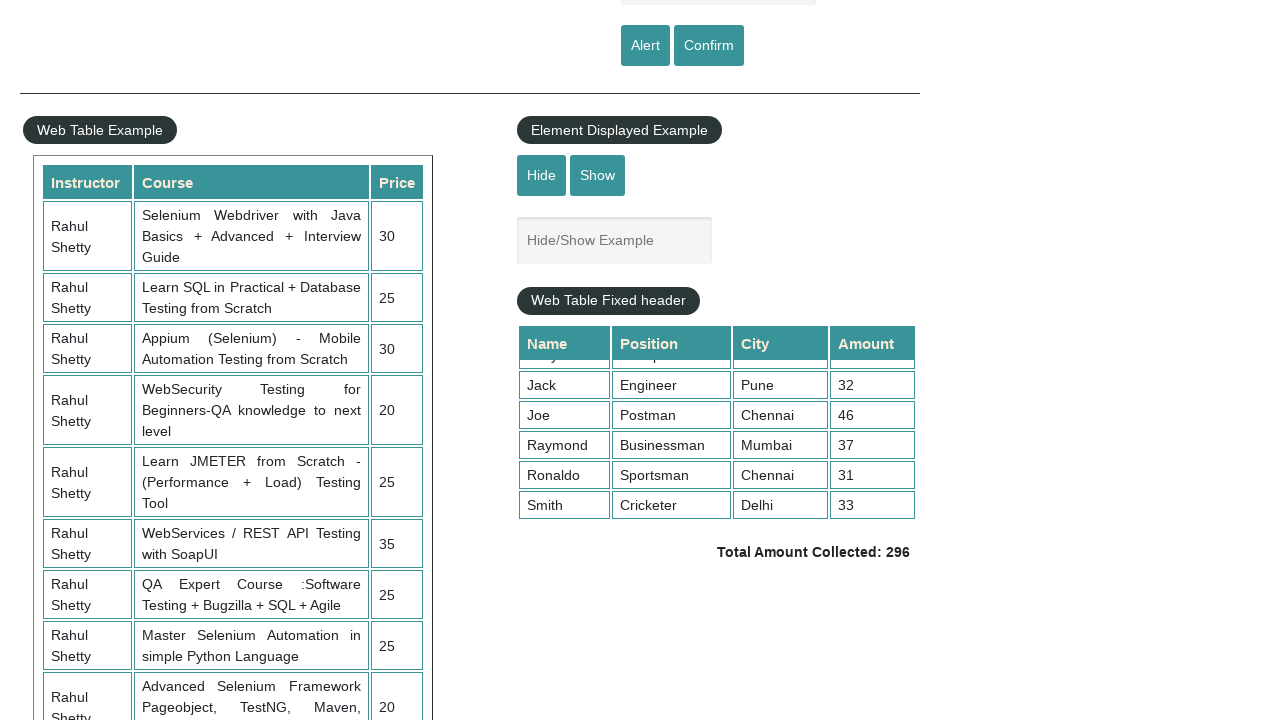

Retrieved all values from the 4th column of the table (9 values found)
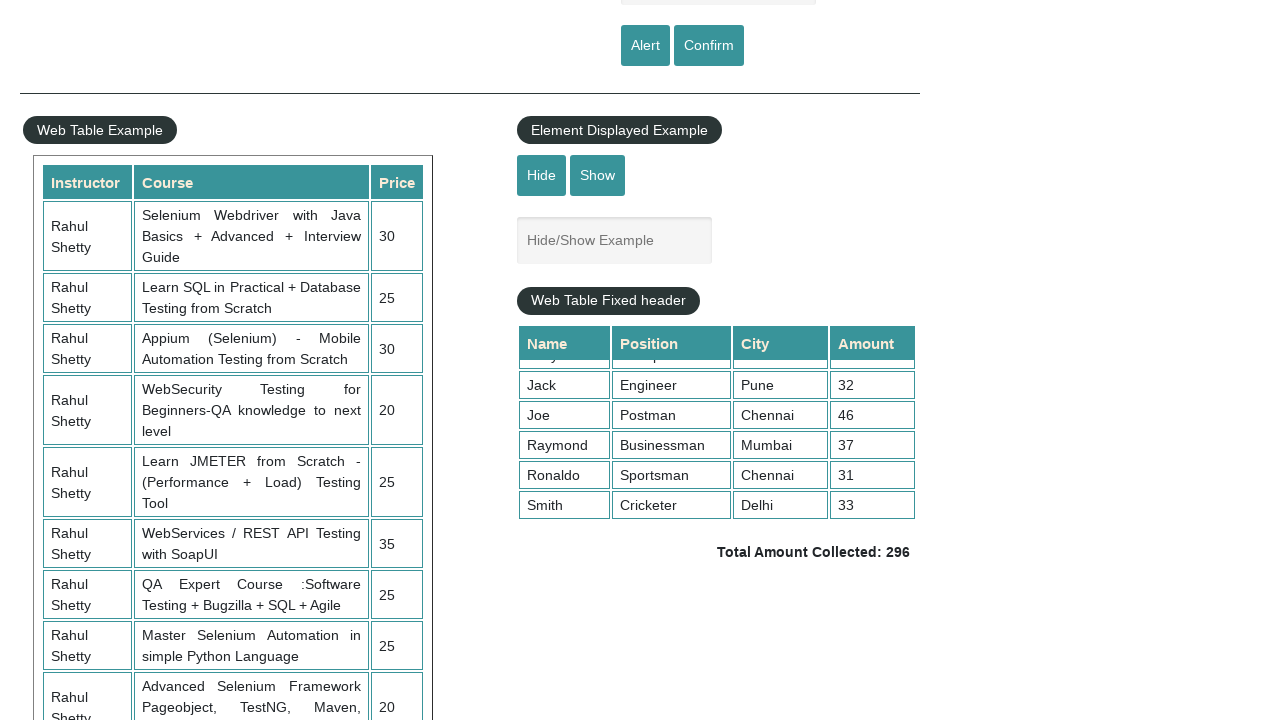

Calculated sum of all column values: 296
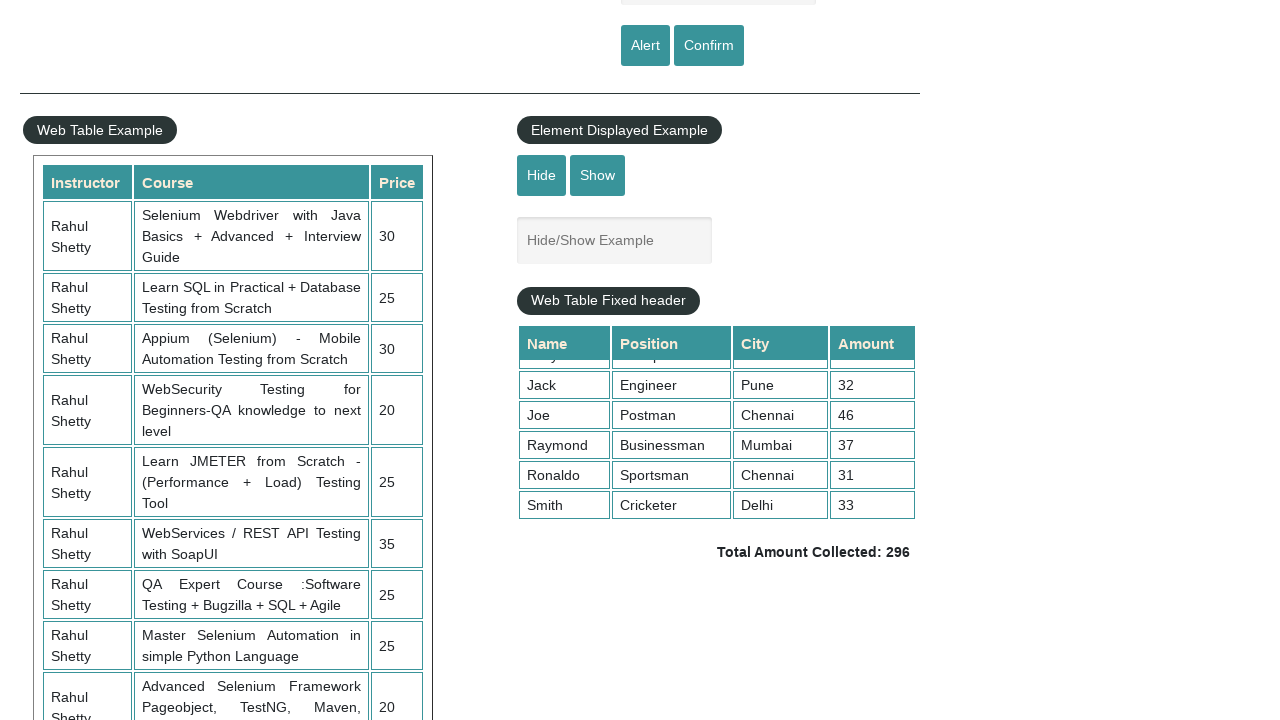

Retrieved the displayed total amount text
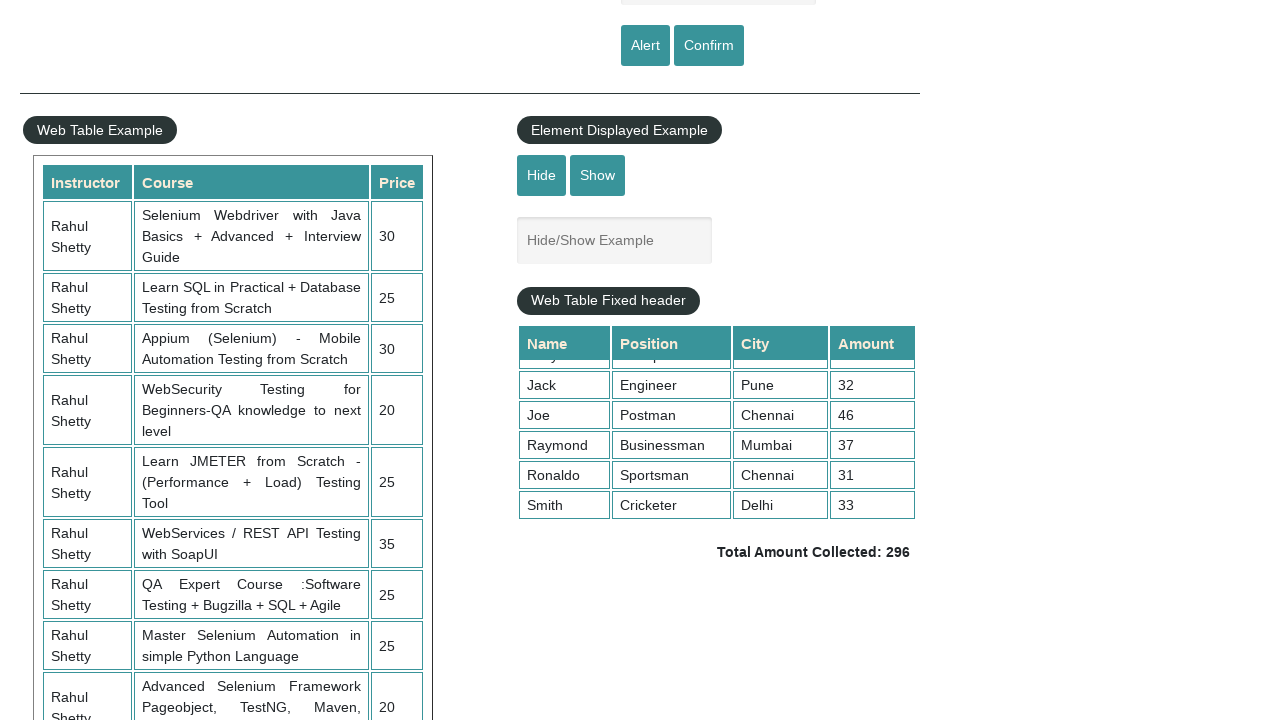

Parsed total amount from text: 296
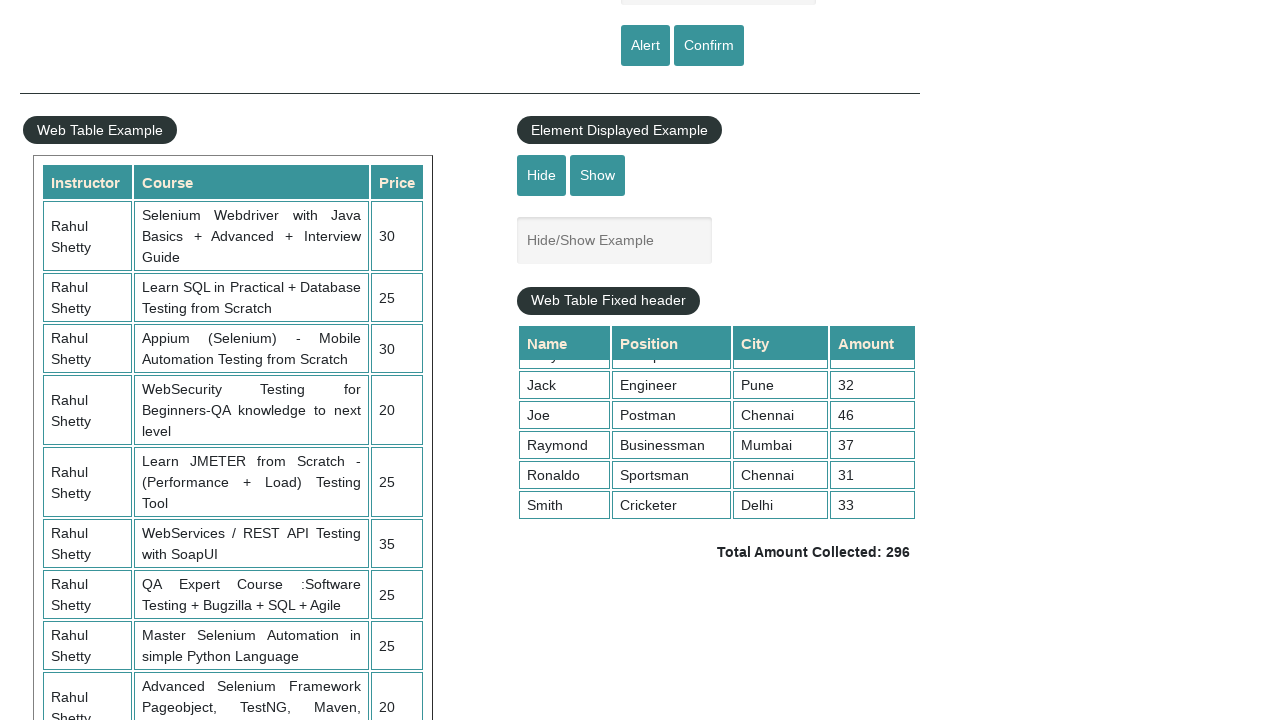

Assertion passed: Sum of column values (296) matches displayed total (296)
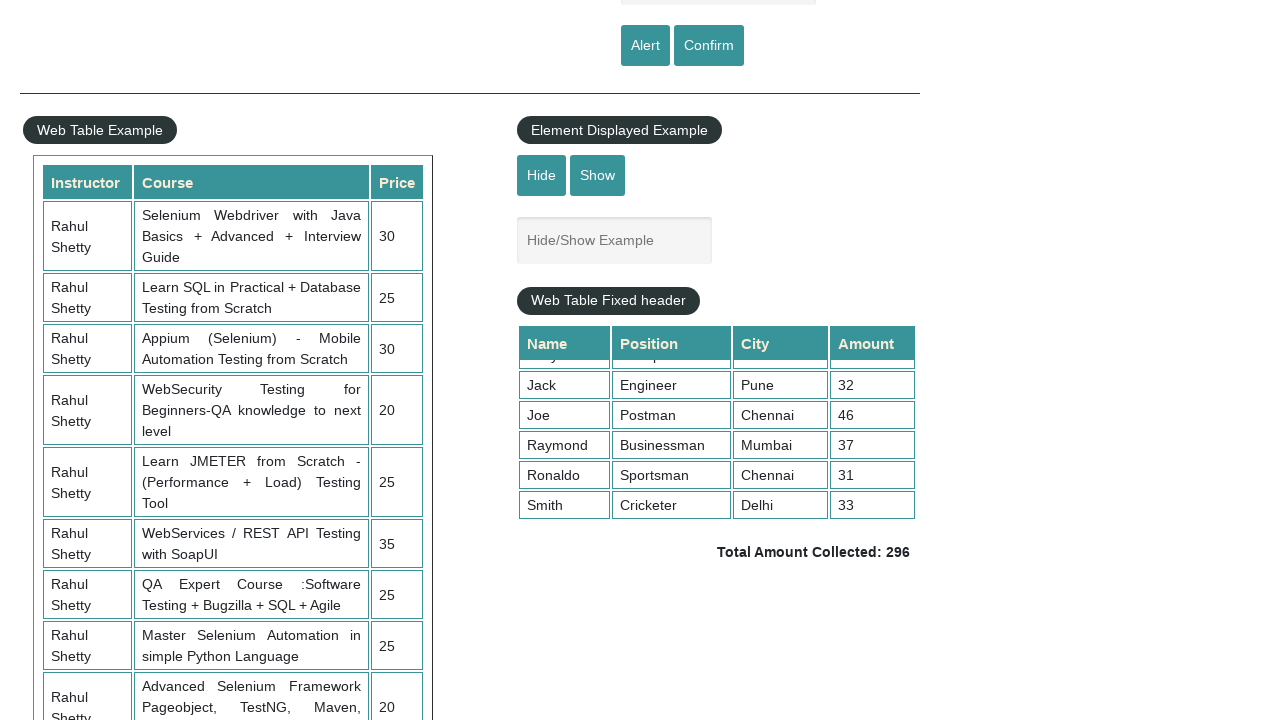

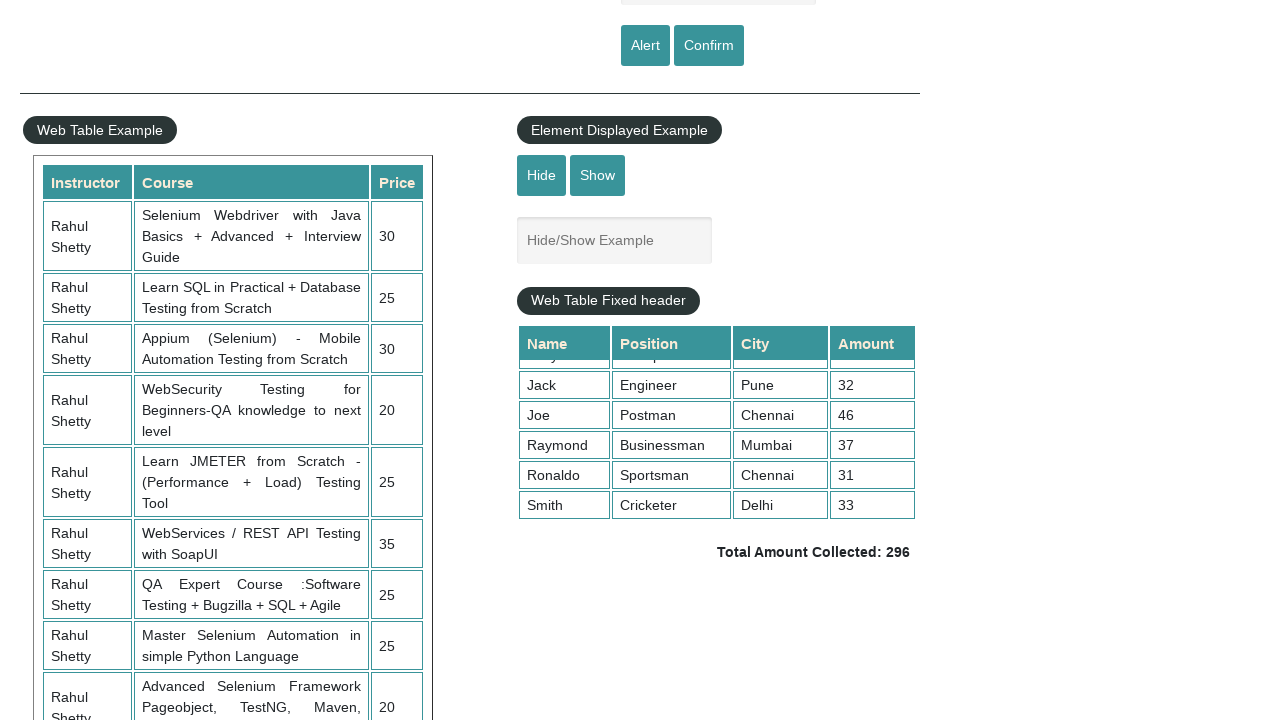